Navigates to the Expedia homepage and waits for the page to load

Starting URL: https://www.expedia.com/

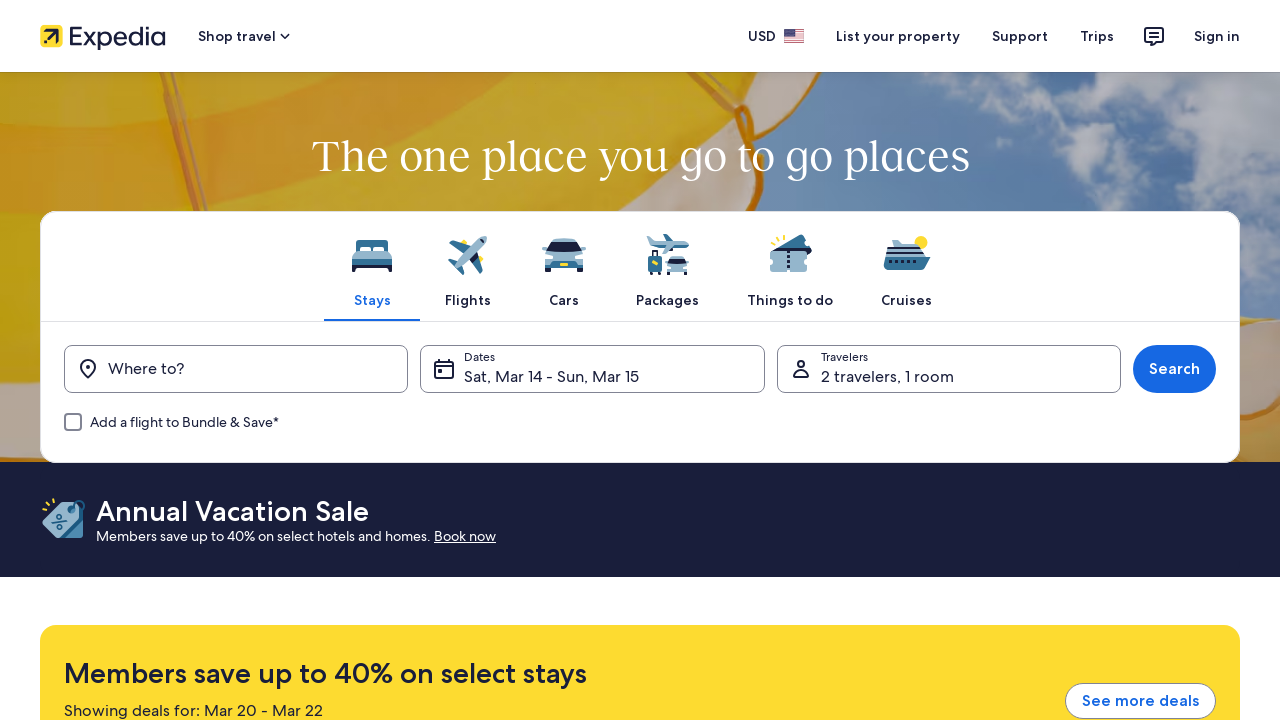

Navigated to Expedia homepage
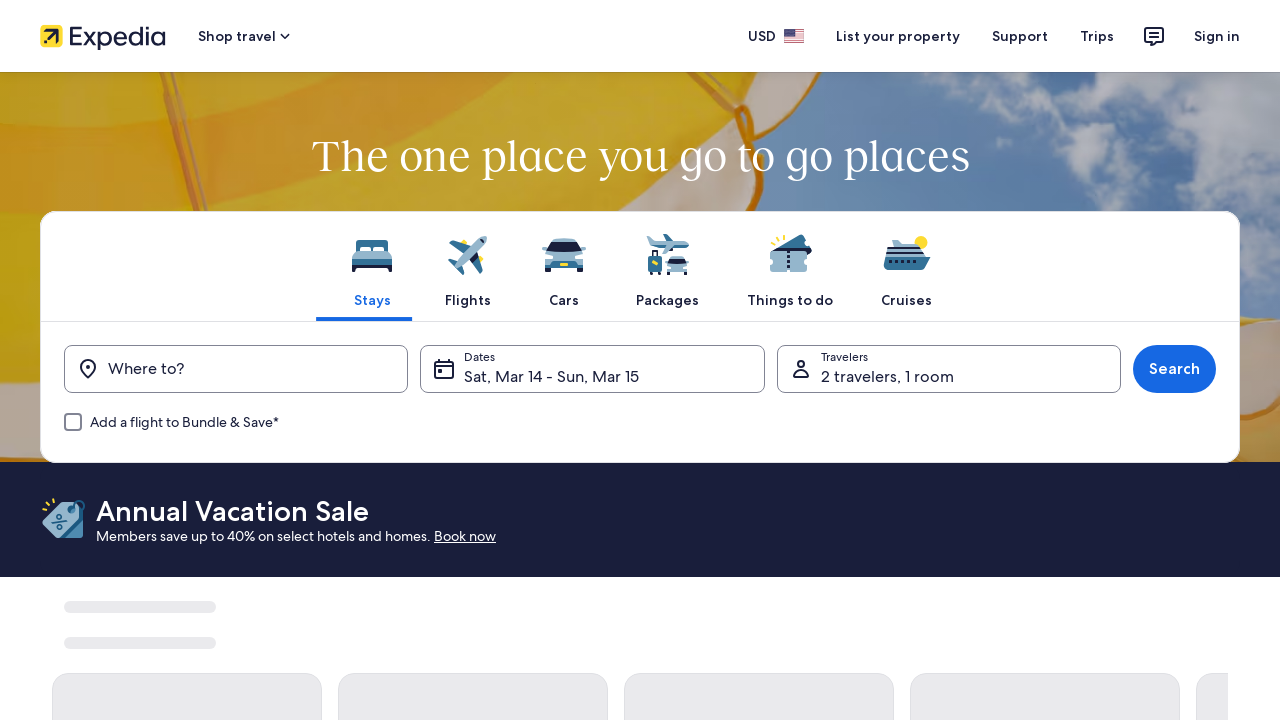

Page DOM content loaded
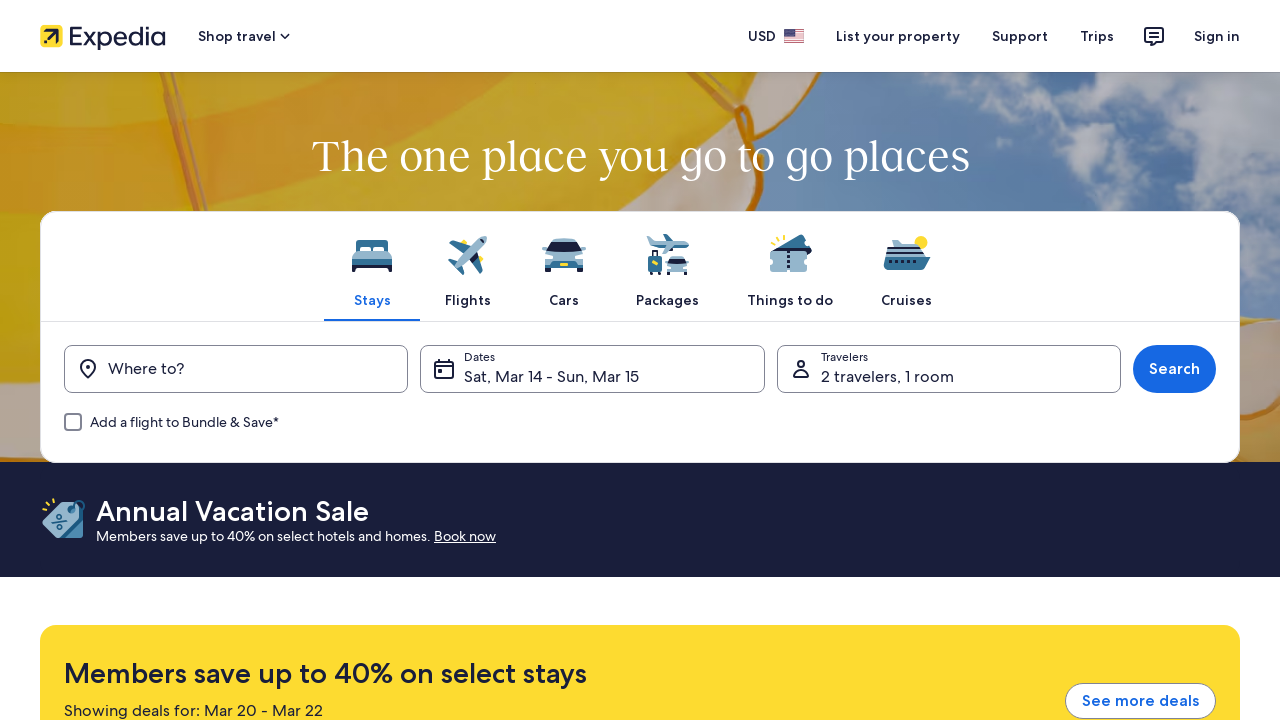

Body element is present and page fully loaded
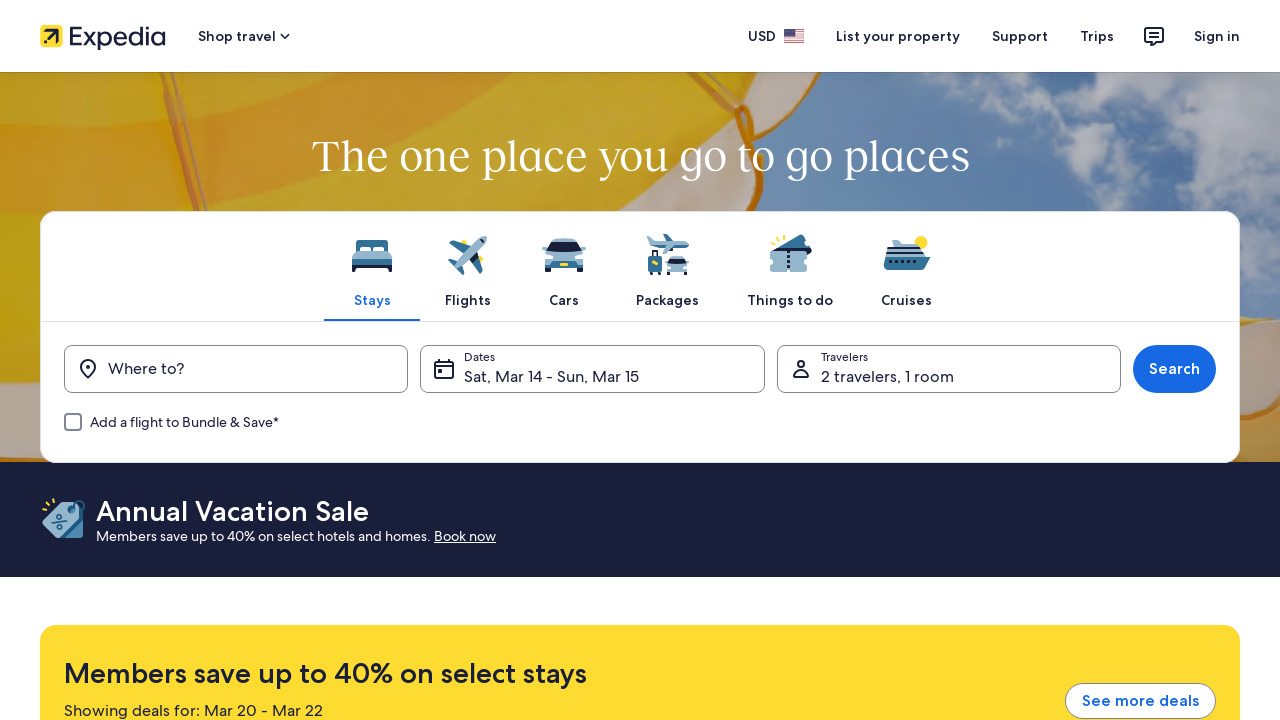

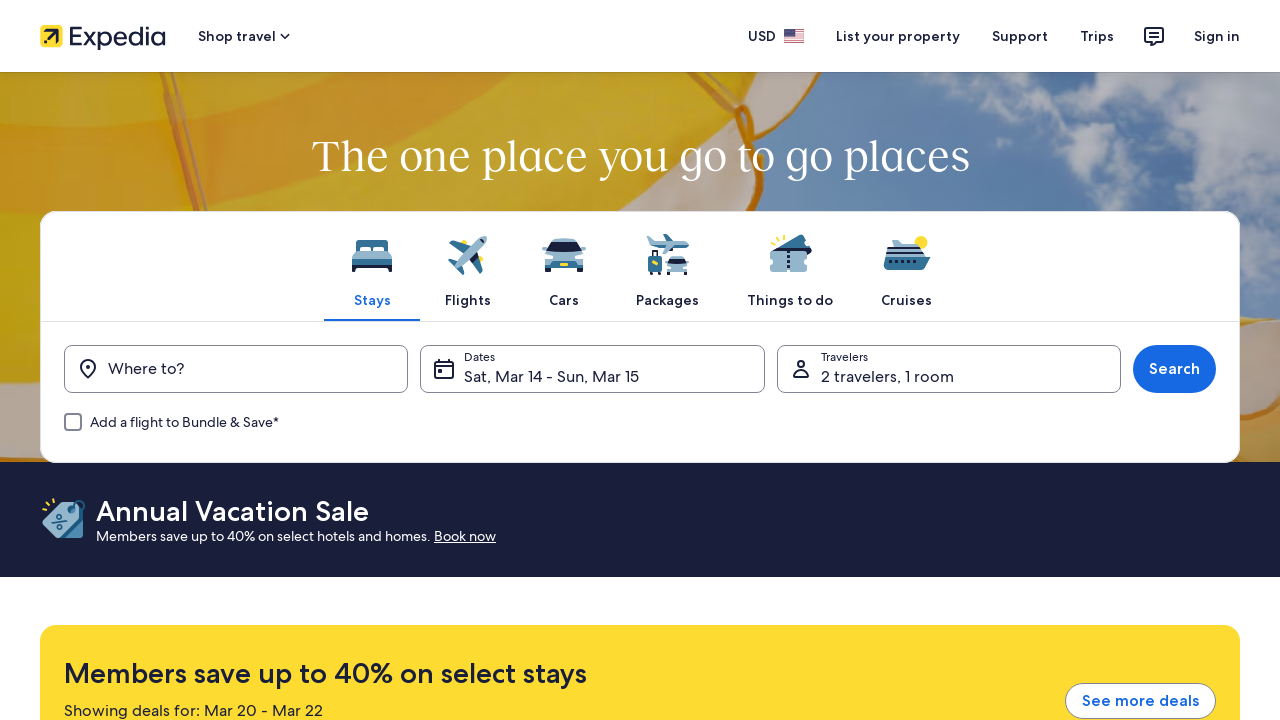